Tests dynamic controls page by clicking the Remove button and verifying that "It's gone!" message appears

Starting URL: https://the-internet.herokuapp.com/dynamic_controls

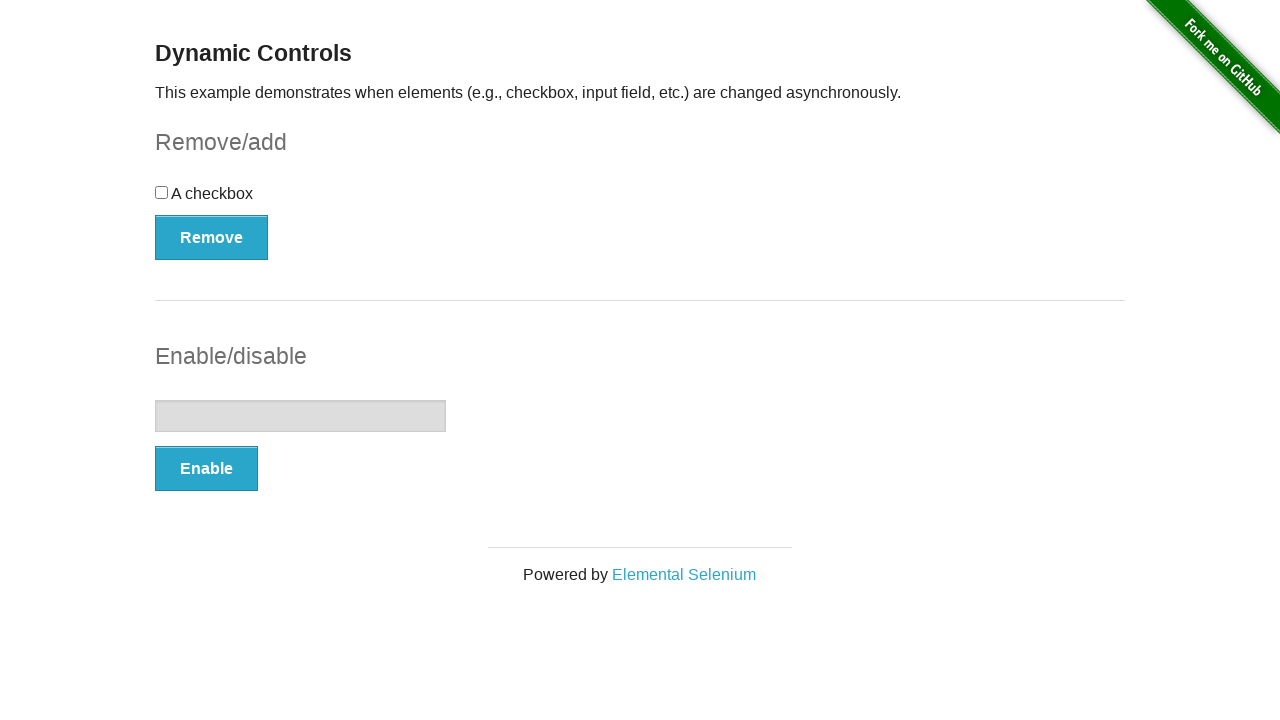

Clicked the Remove button at (212, 237) on xpath=(//button)[1]
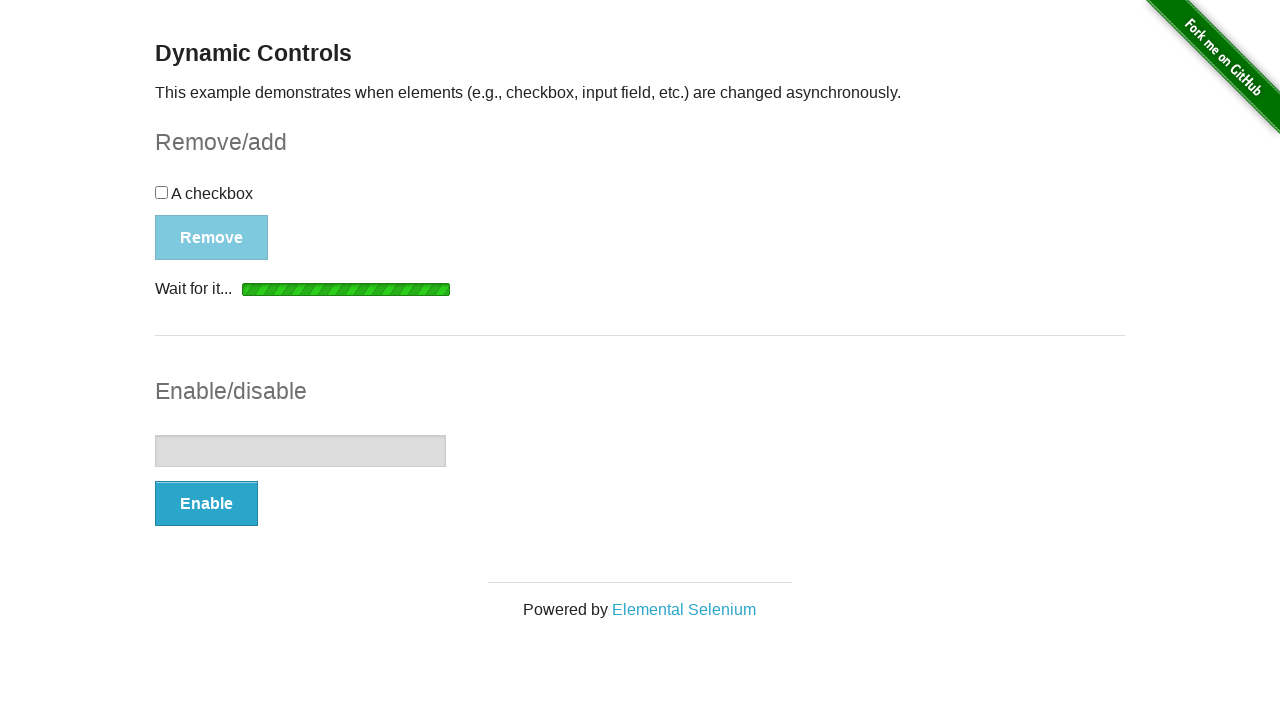

Waited for 'It's gone!' message to appear
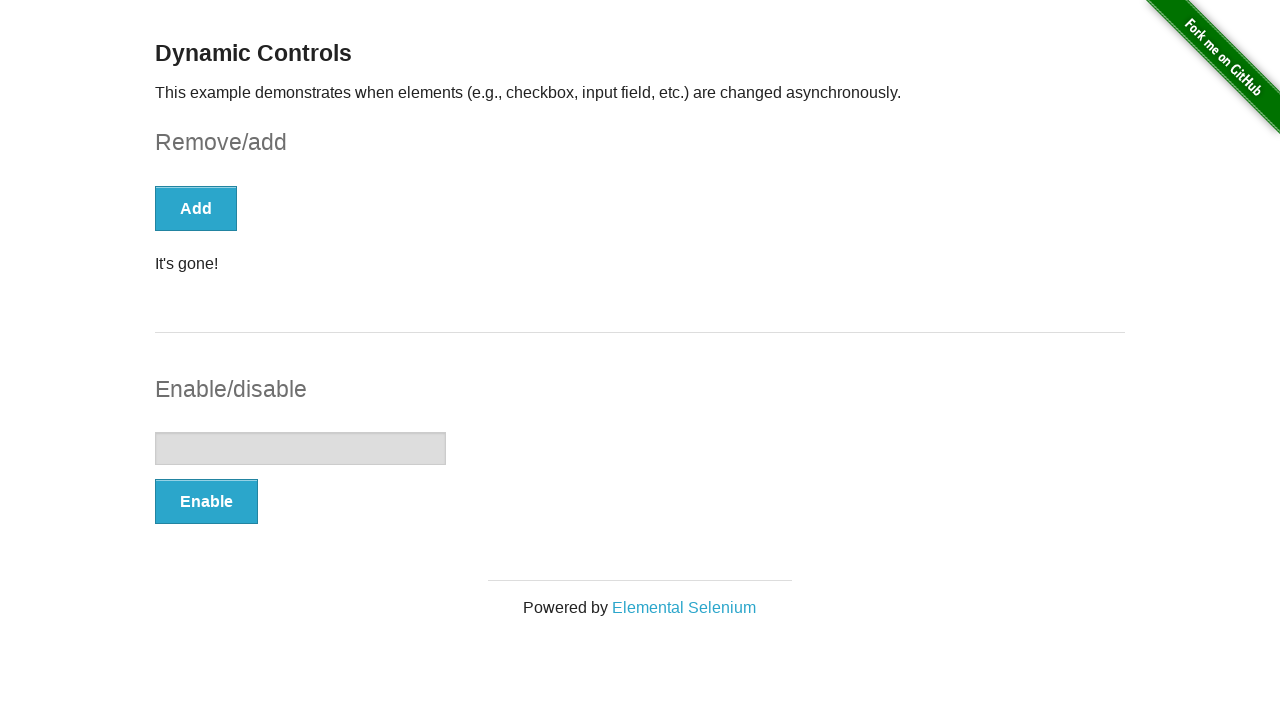

Located the message element
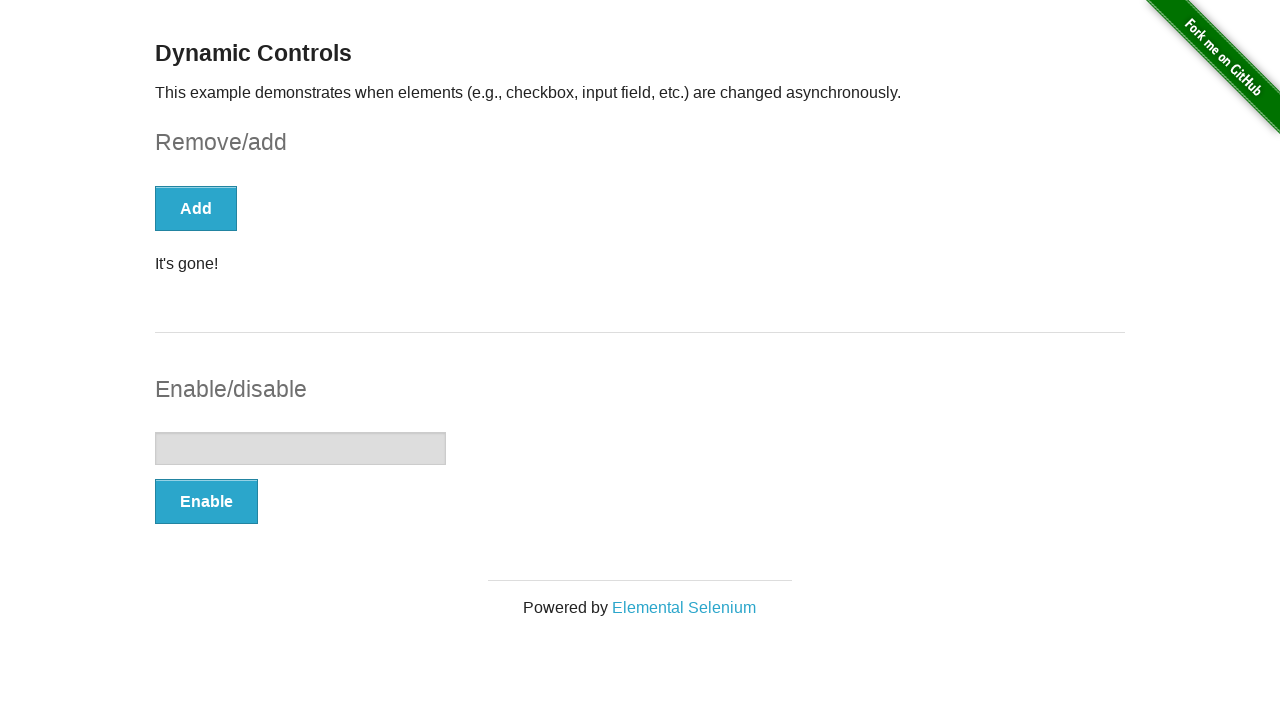

Verified that the 'It's gone!' message is visible
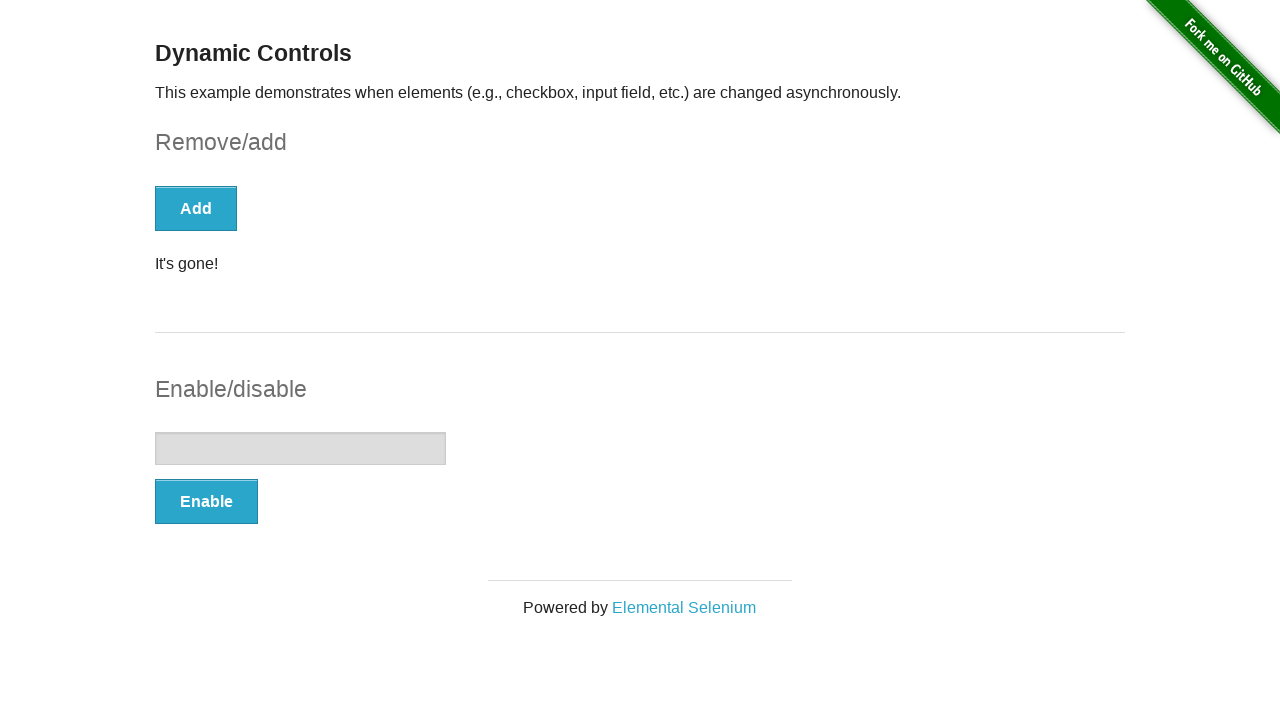

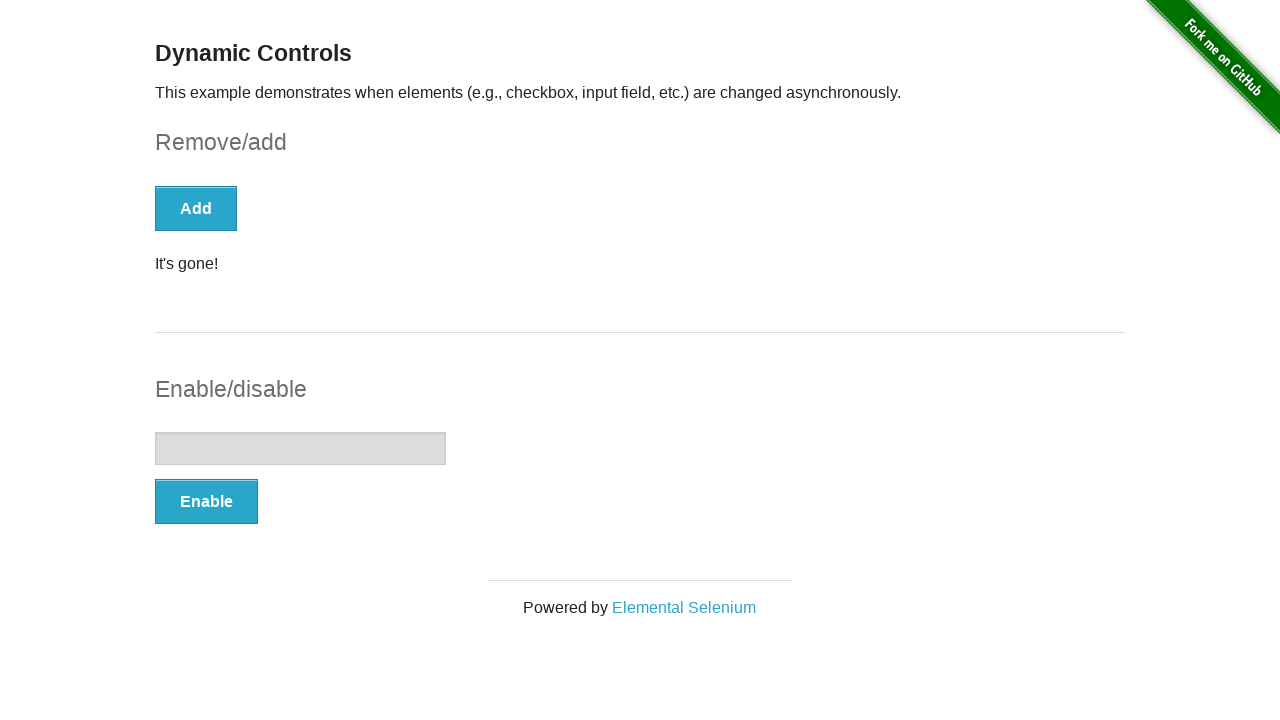